Tests that the counter displays the correct number of todo items as items are added.

Starting URL: https://demo.playwright.dev/todomvc

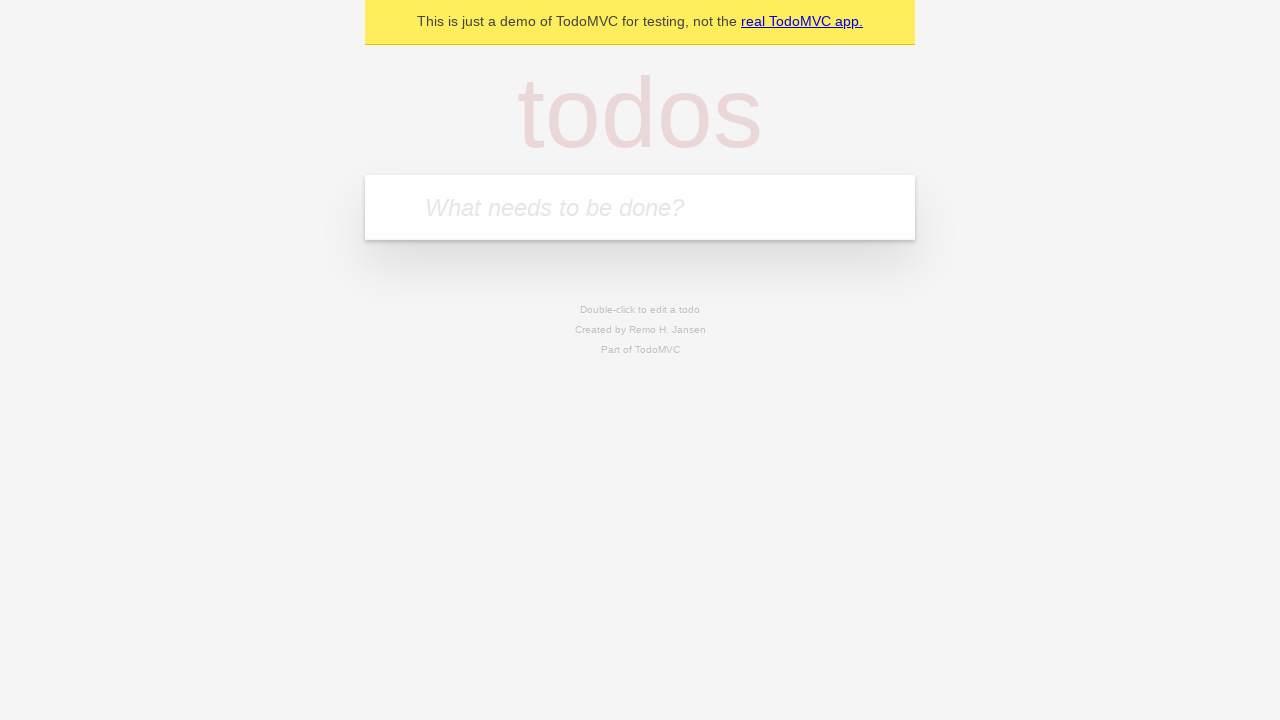

Located the todo input field
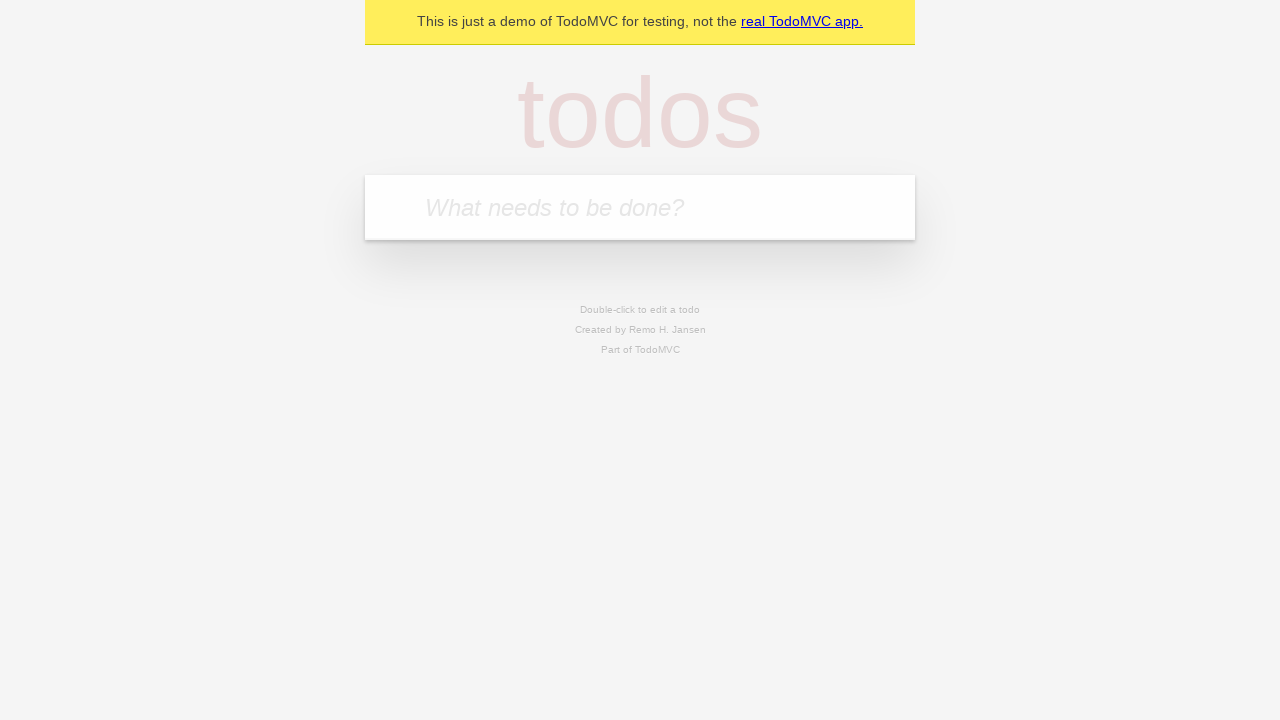

Filled first todo: 'buy some cheese' on internal:attr=[placeholder="What needs to be done?"i]
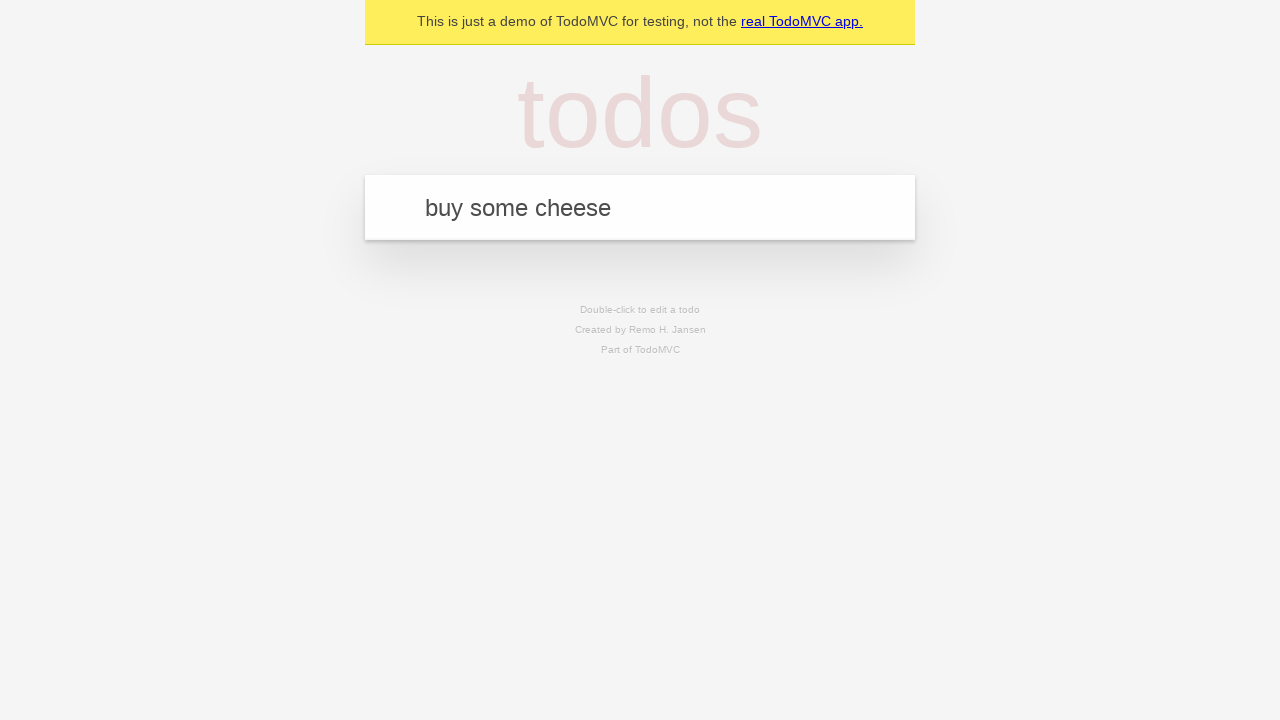

Pressed Enter to add first todo on internal:attr=[placeholder="What needs to be done?"i]
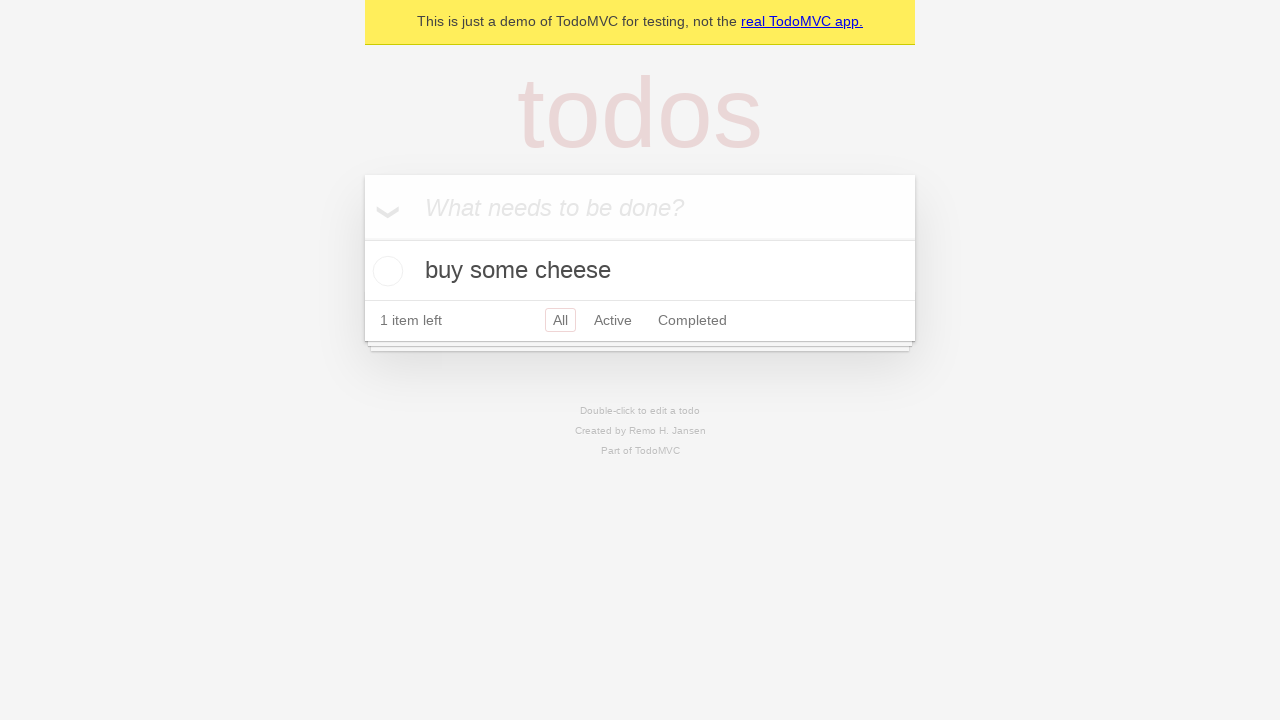

Todo counter element appeared, first todo added successfully
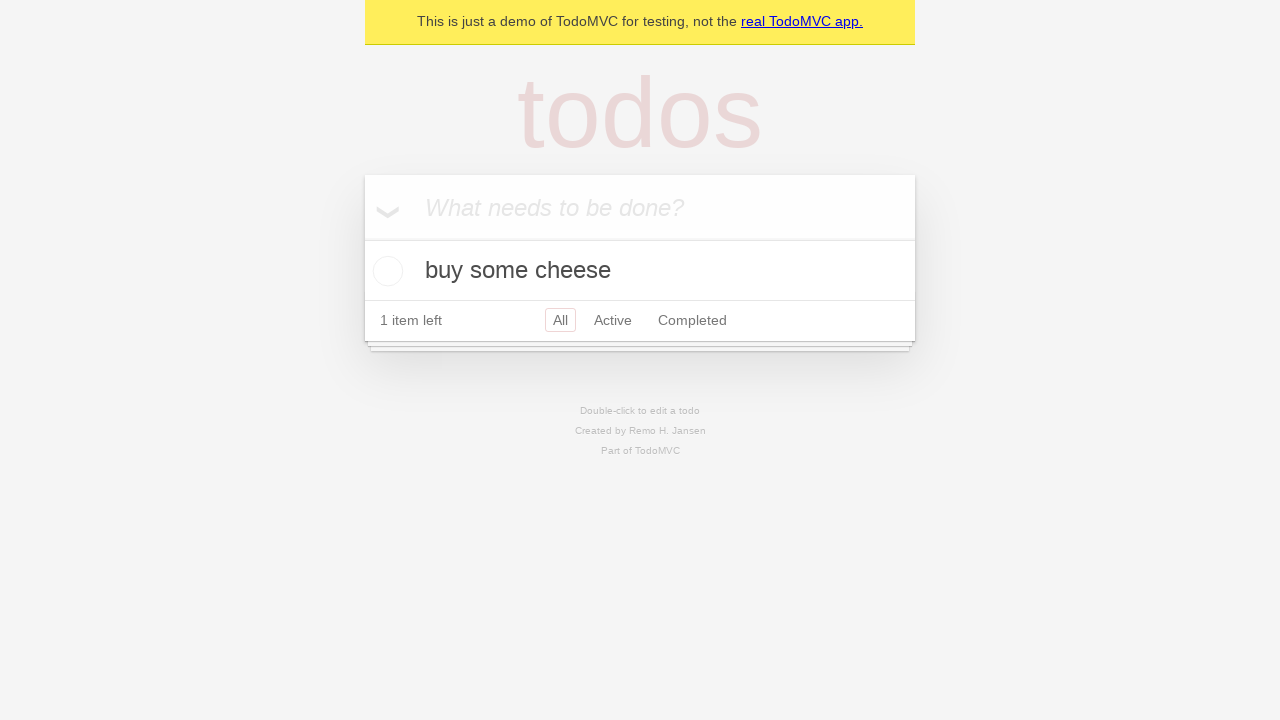

Filled second todo: 'feed the cat' on internal:attr=[placeholder="What needs to be done?"i]
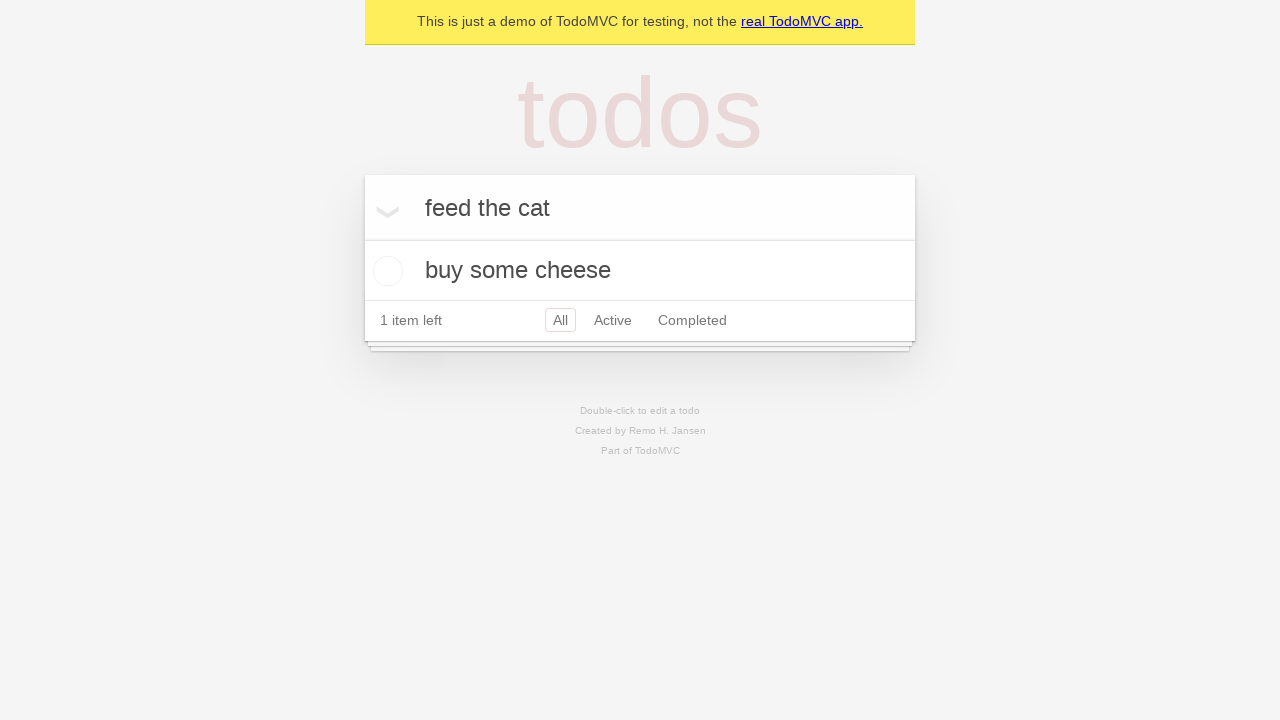

Pressed Enter to add second todo on internal:attr=[placeholder="What needs to be done?"i]
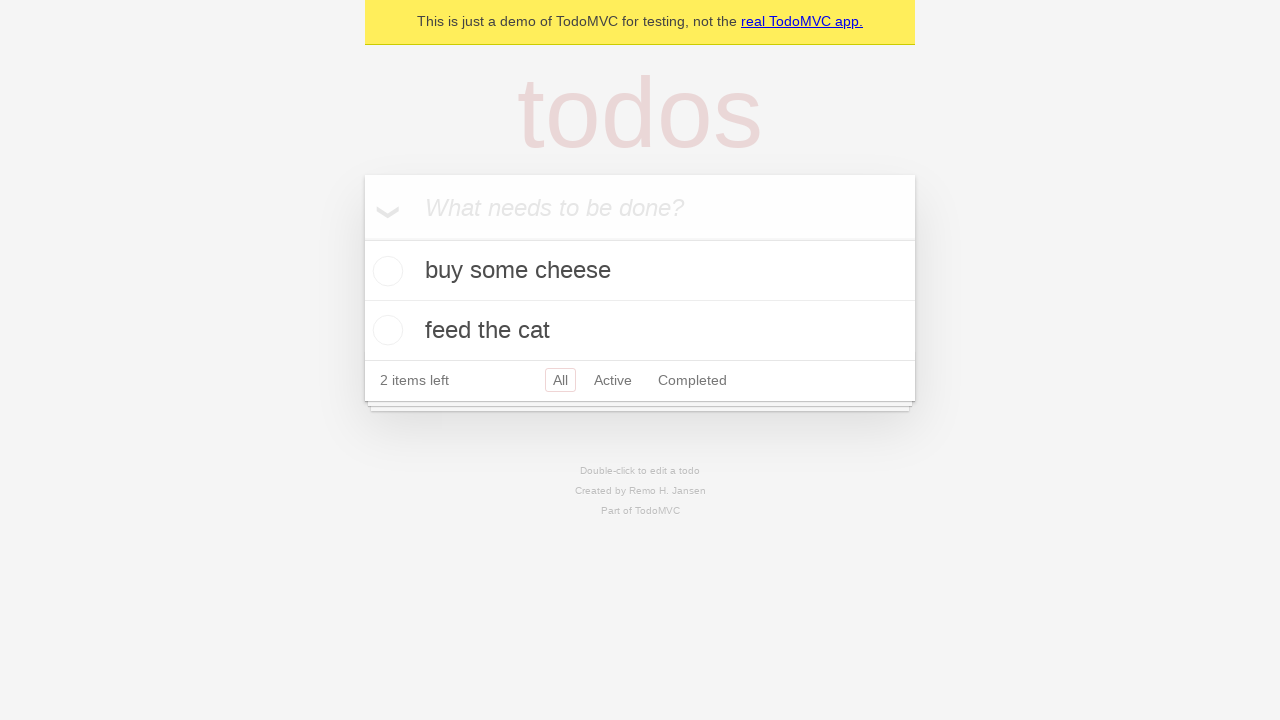

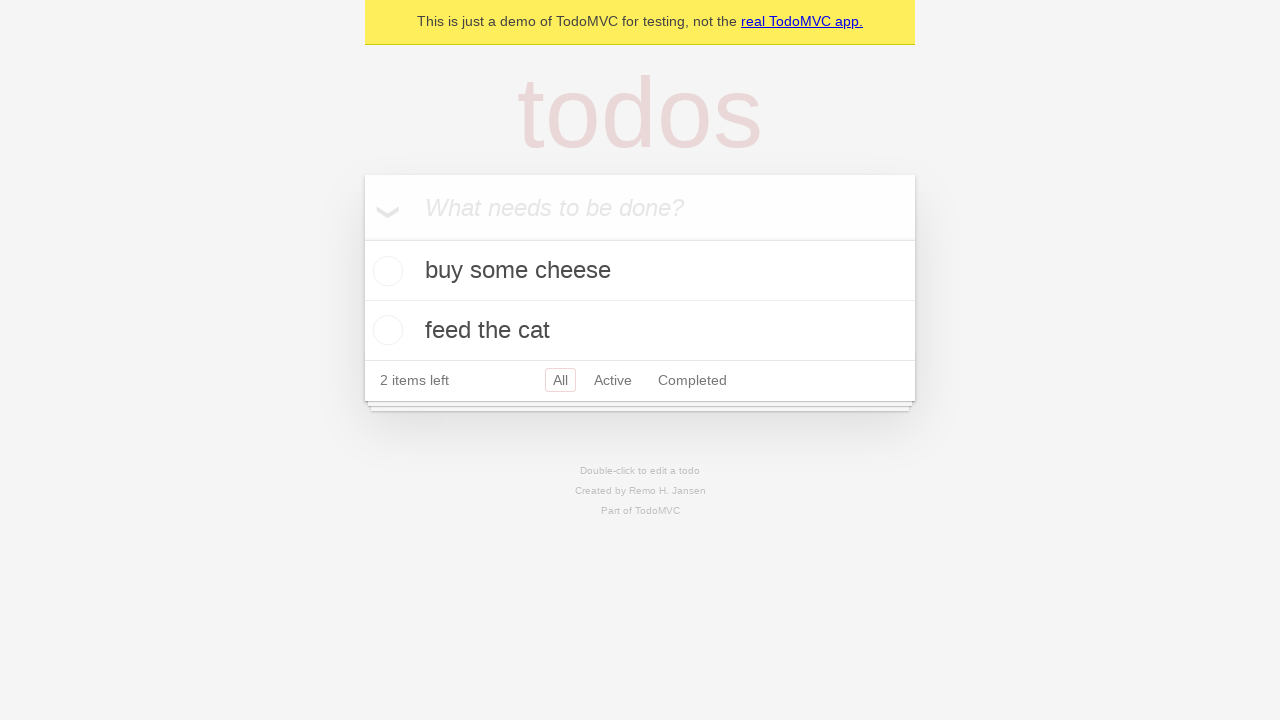